Tests large modal dialog functionality by opening and closing it

Starting URL: https://demoqa.com/modal-dialogs

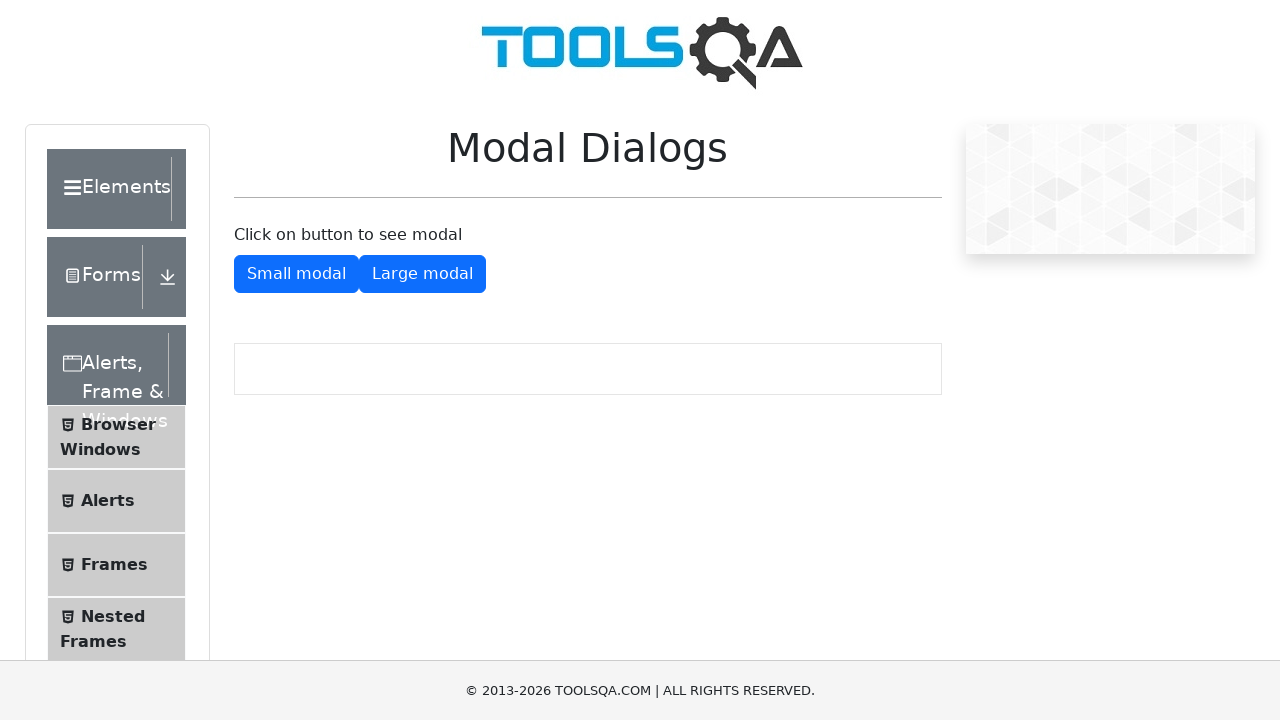

Navigated to modal dialogs page
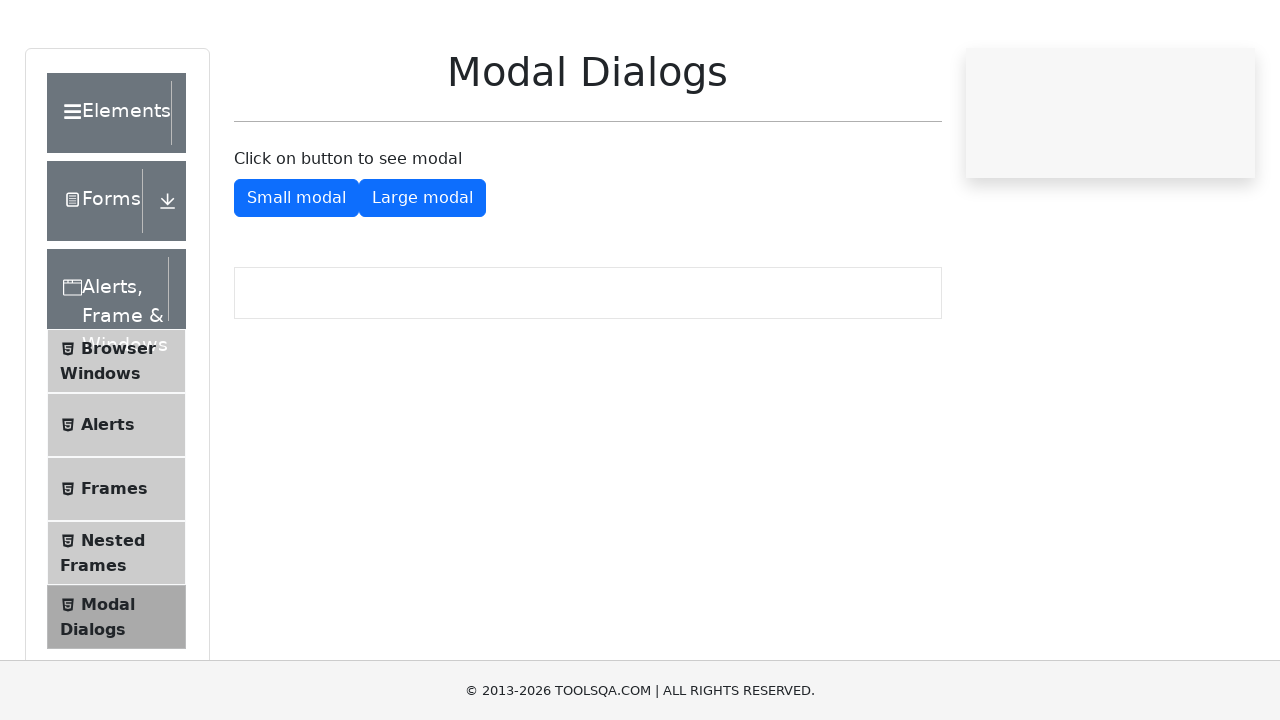

Clicked button to open large modal dialog at (422, 274) on #showLargeModal
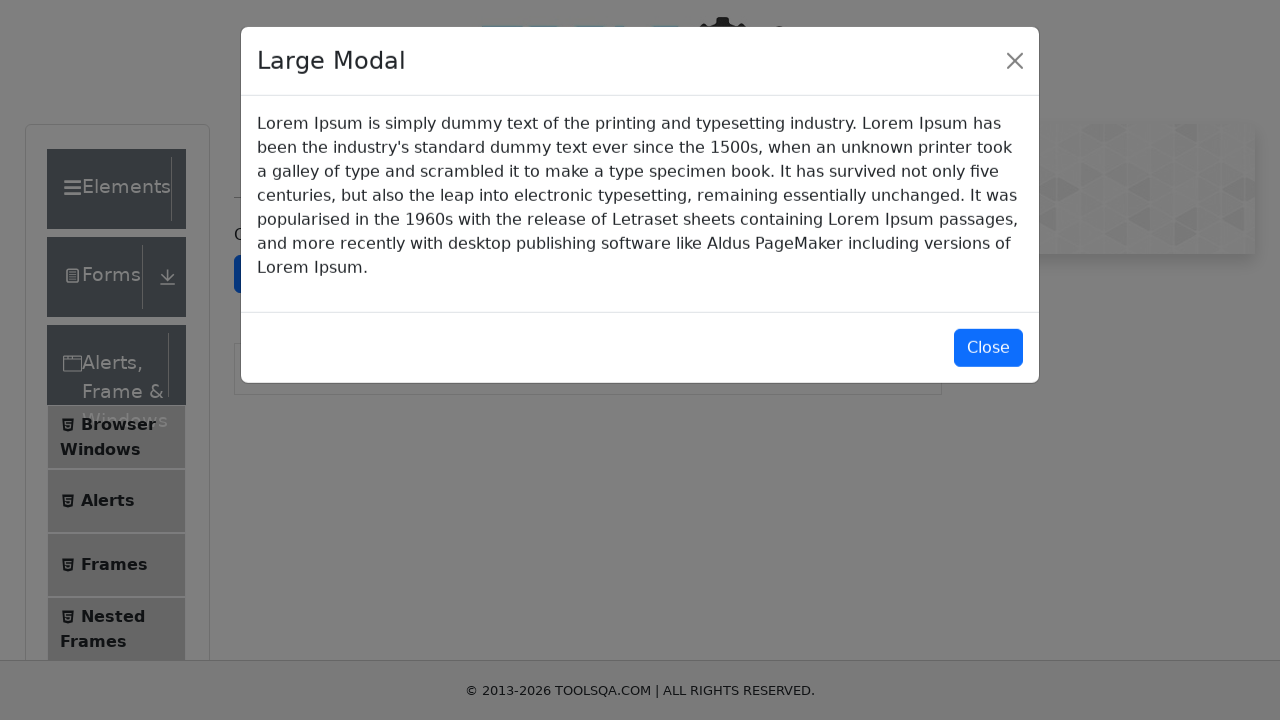

Large modal dialog appeared and is visible
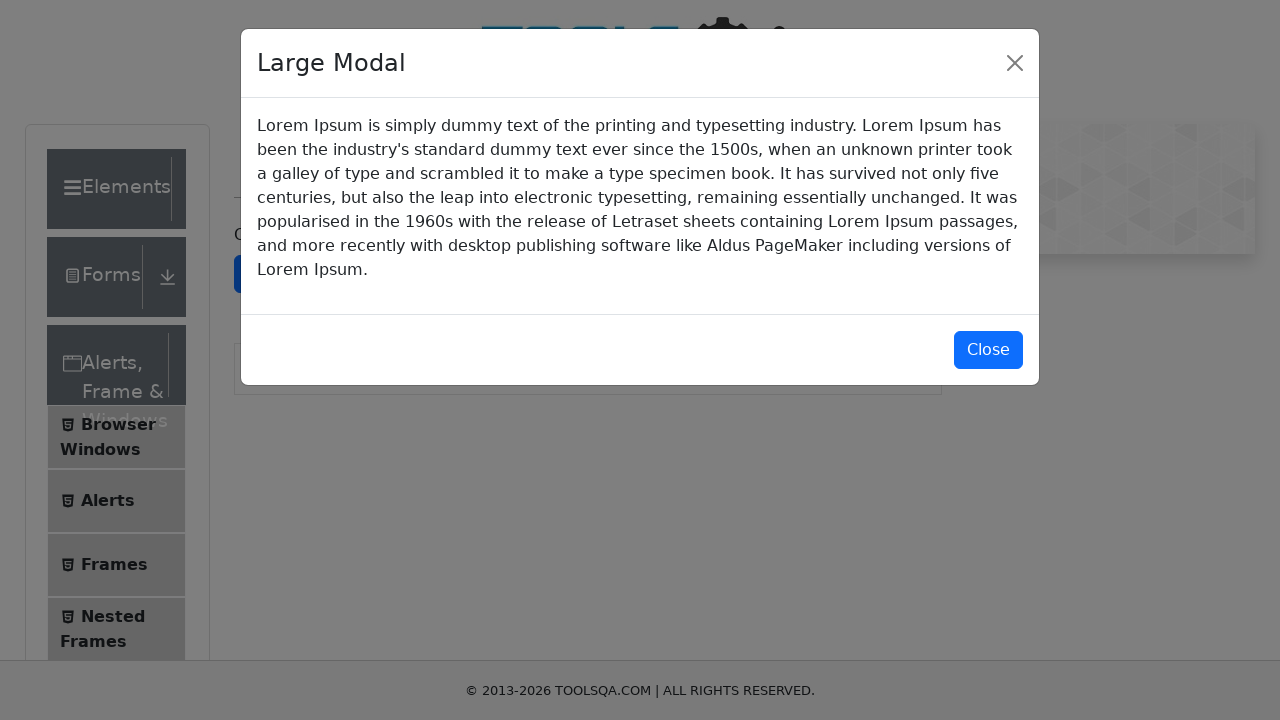

Clicked button to close large modal dialog at (988, 350) on #closeLargeModal
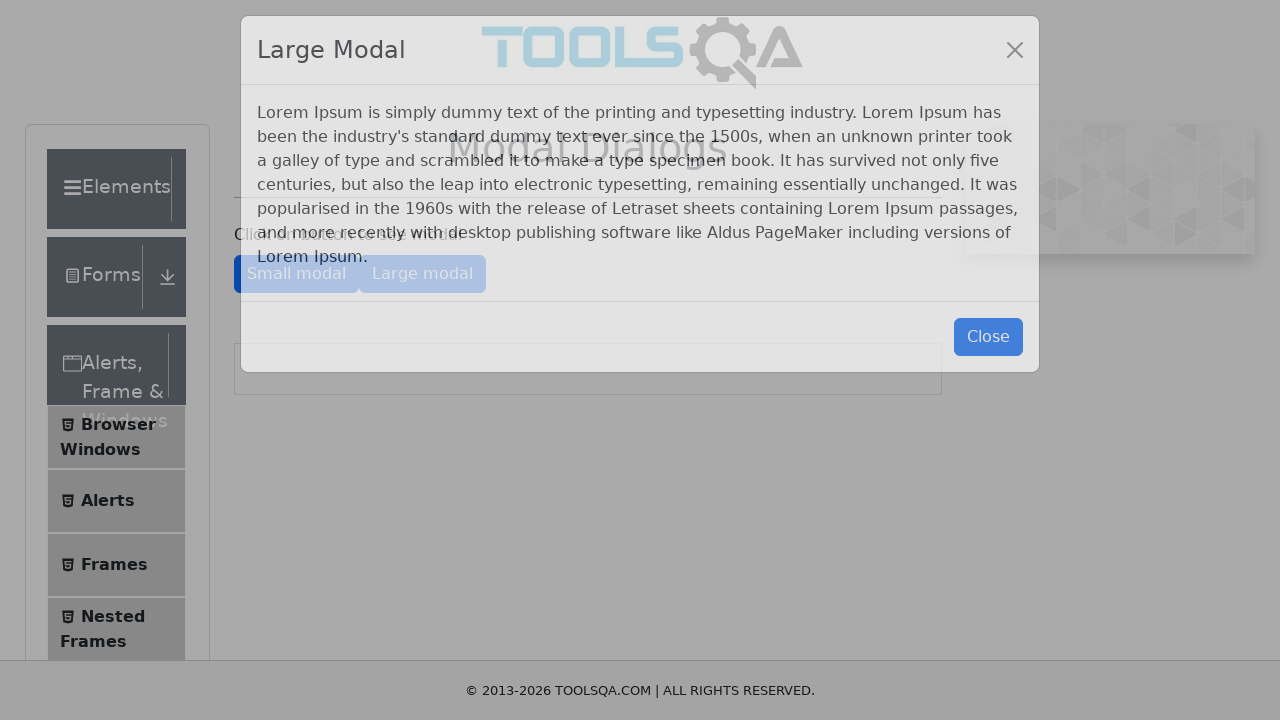

Large modal dialog closed and is no longer visible
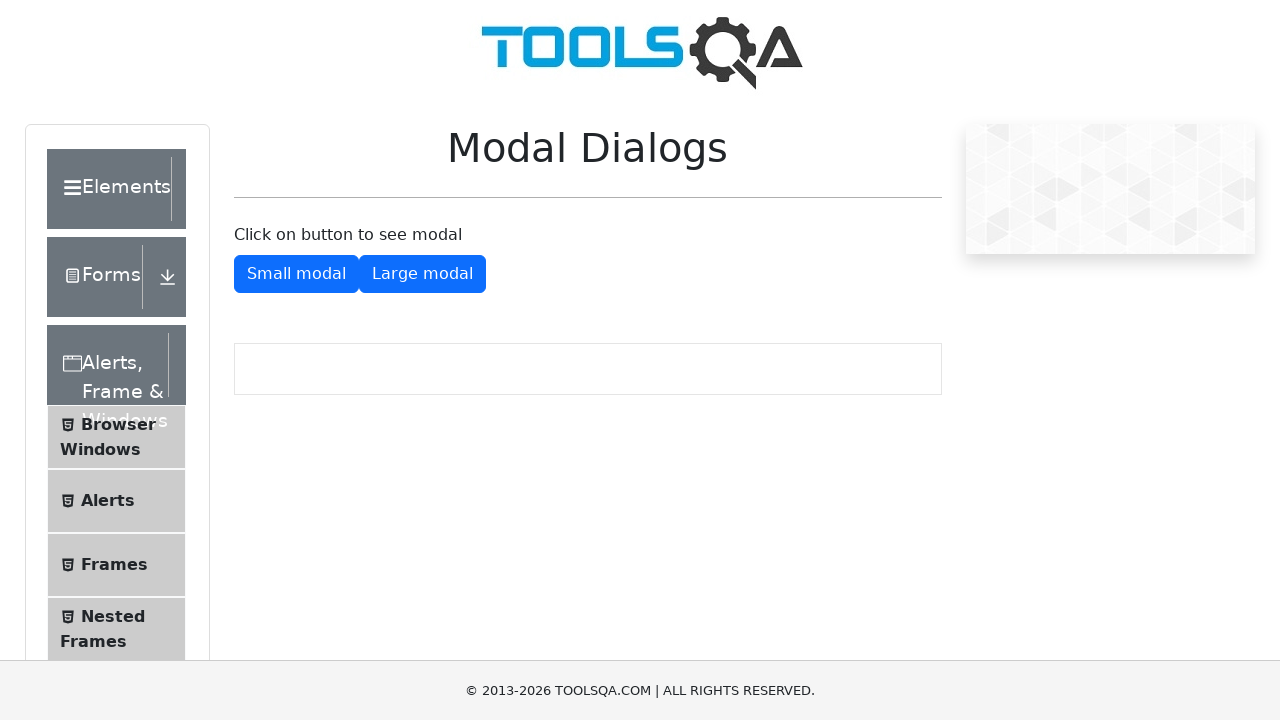

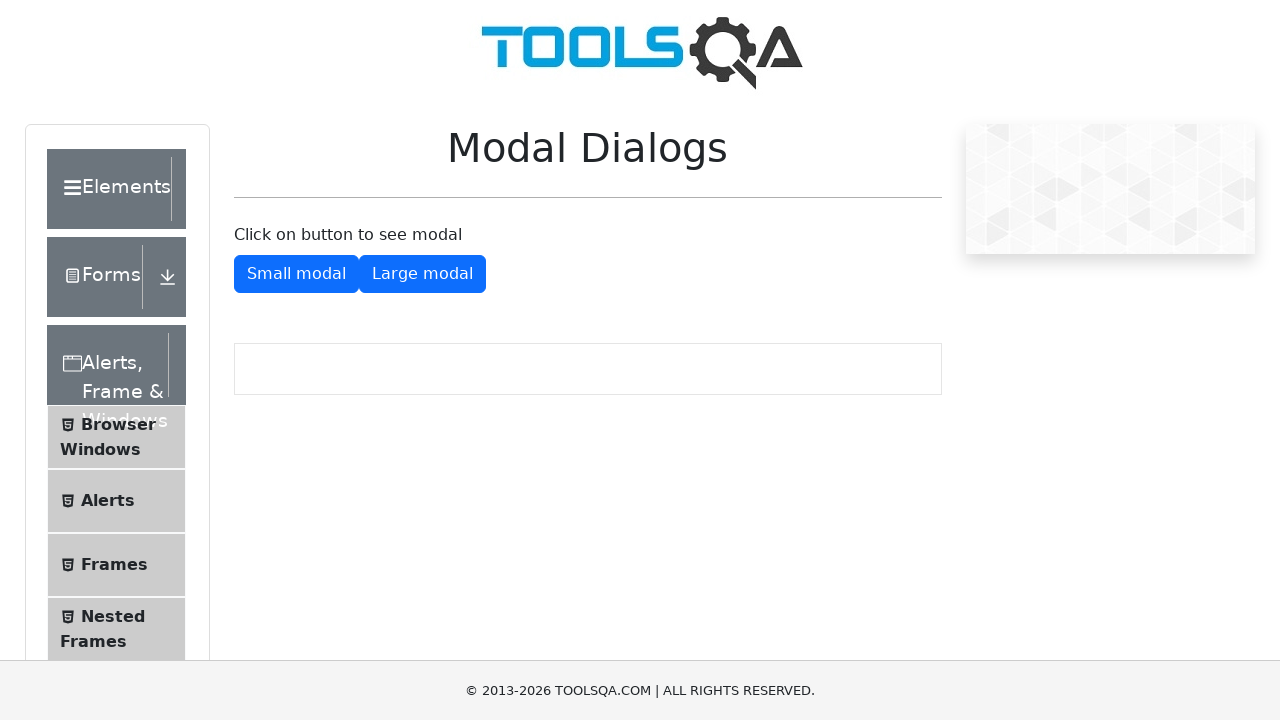